Navigates to the OrangeHRM login page and verifies the page title and URL contain expected strings (checking URL ends with "login", contains "demo", and title contains "HRM").

Starting URL: https://opensource-demo.orangehrmlive.com/web/index.php/auth/login

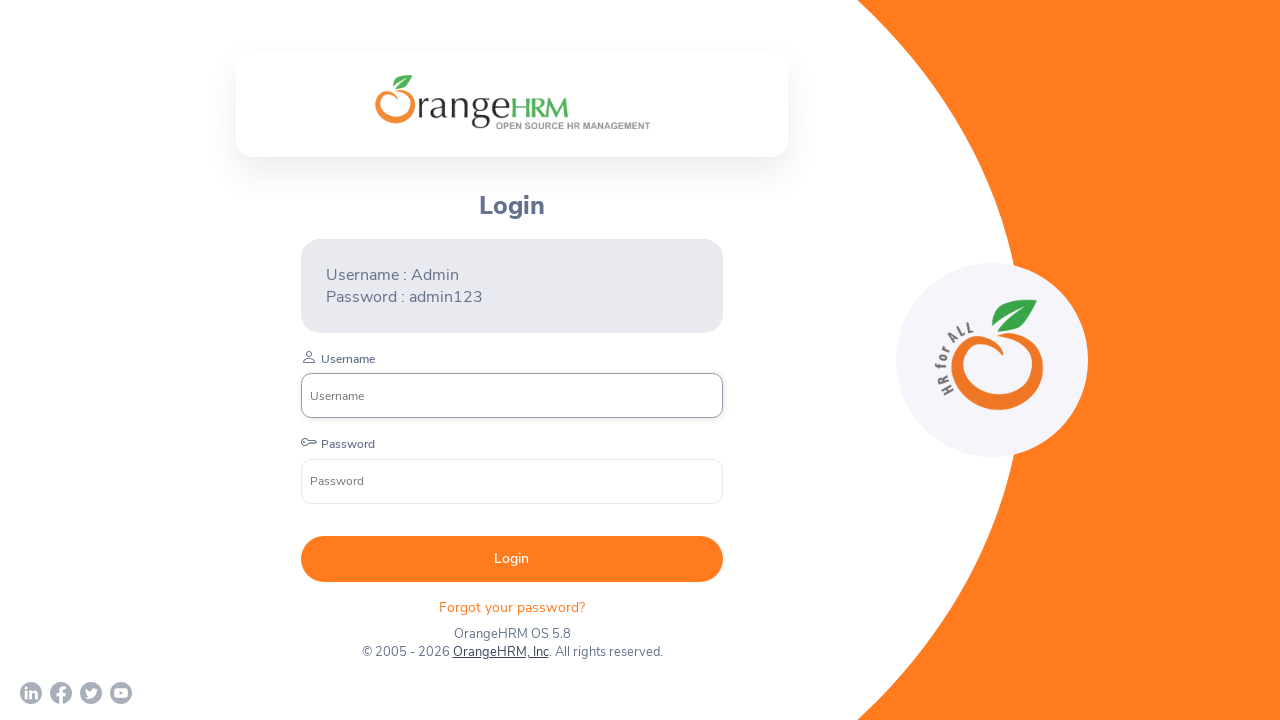

Waited for page to load (domcontentloaded state)
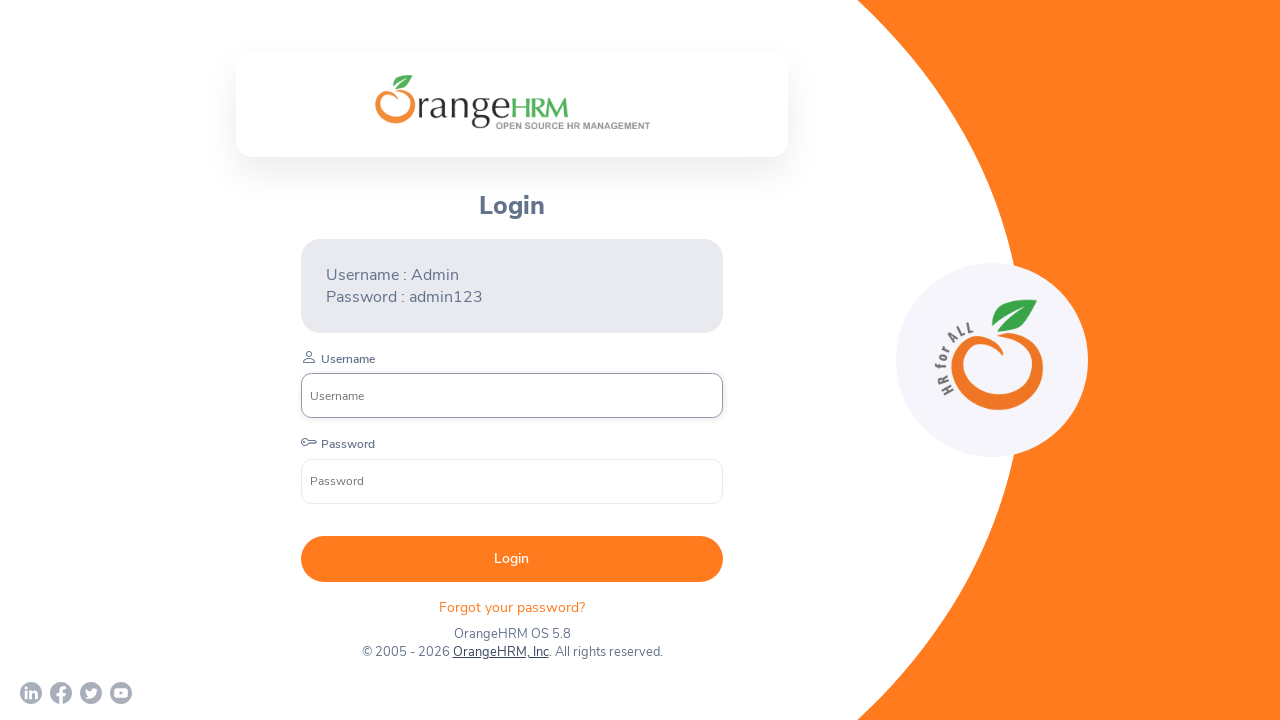

Retrieved page title: 'OrangeHRM'
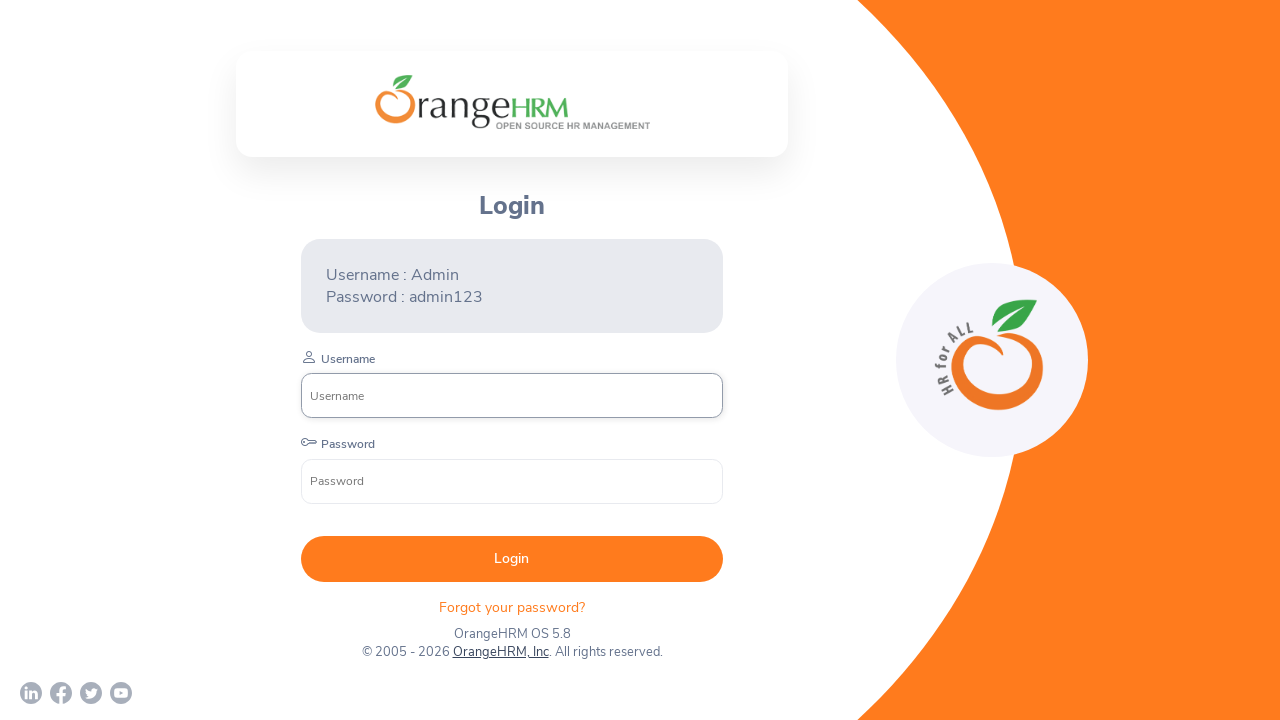

Verified page title contains 'HRM'
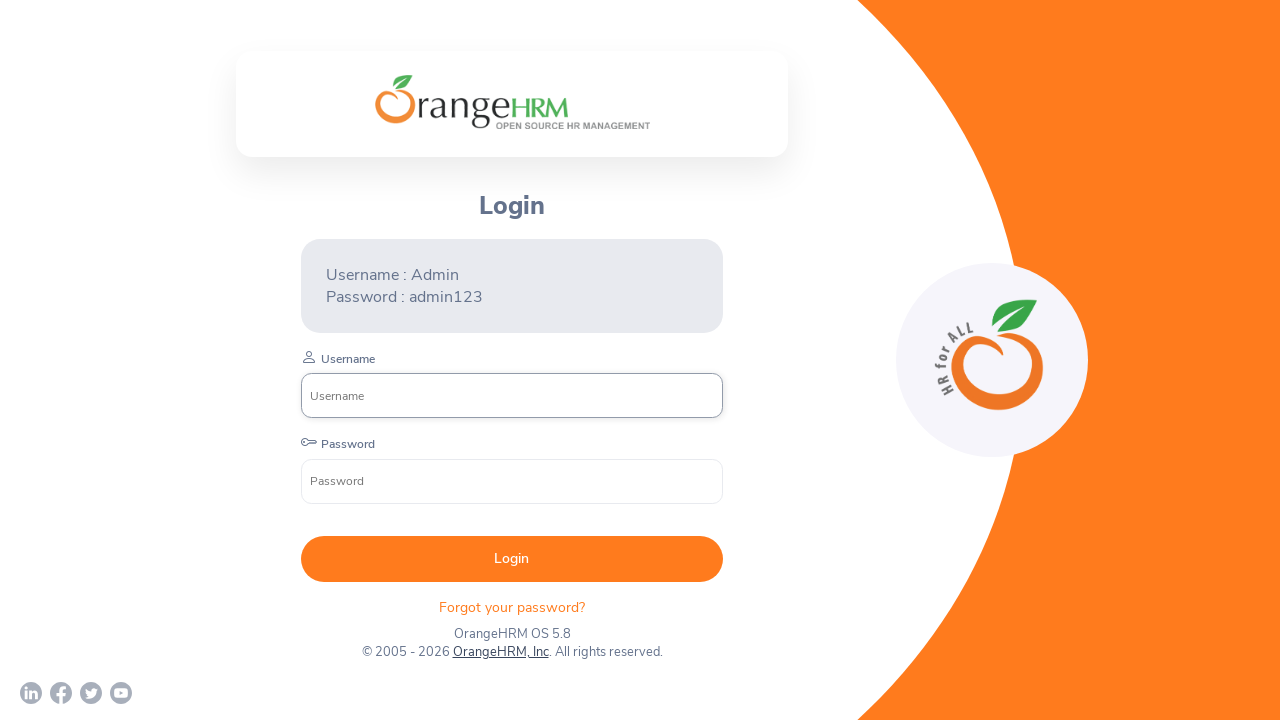

Retrieved current URL: 'https://opensource-demo.orangehrmlive.com/web/index.php/auth/login'
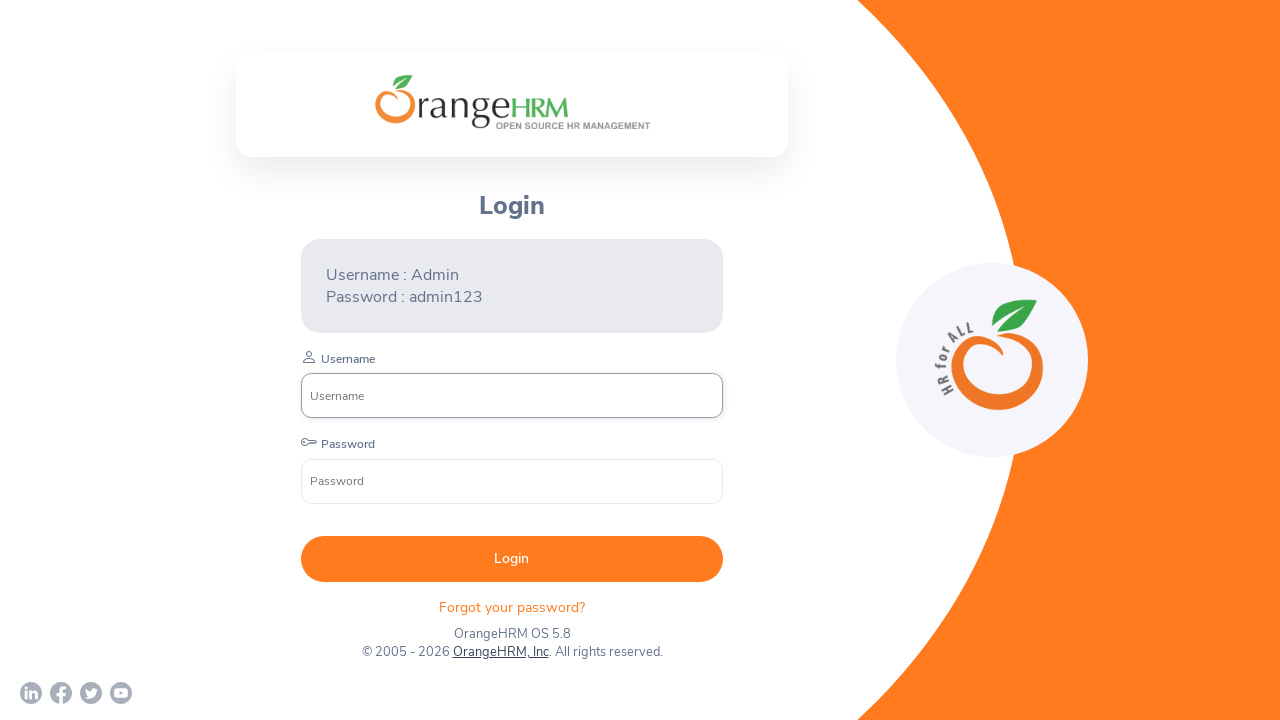

Verified URL ends with 'login'
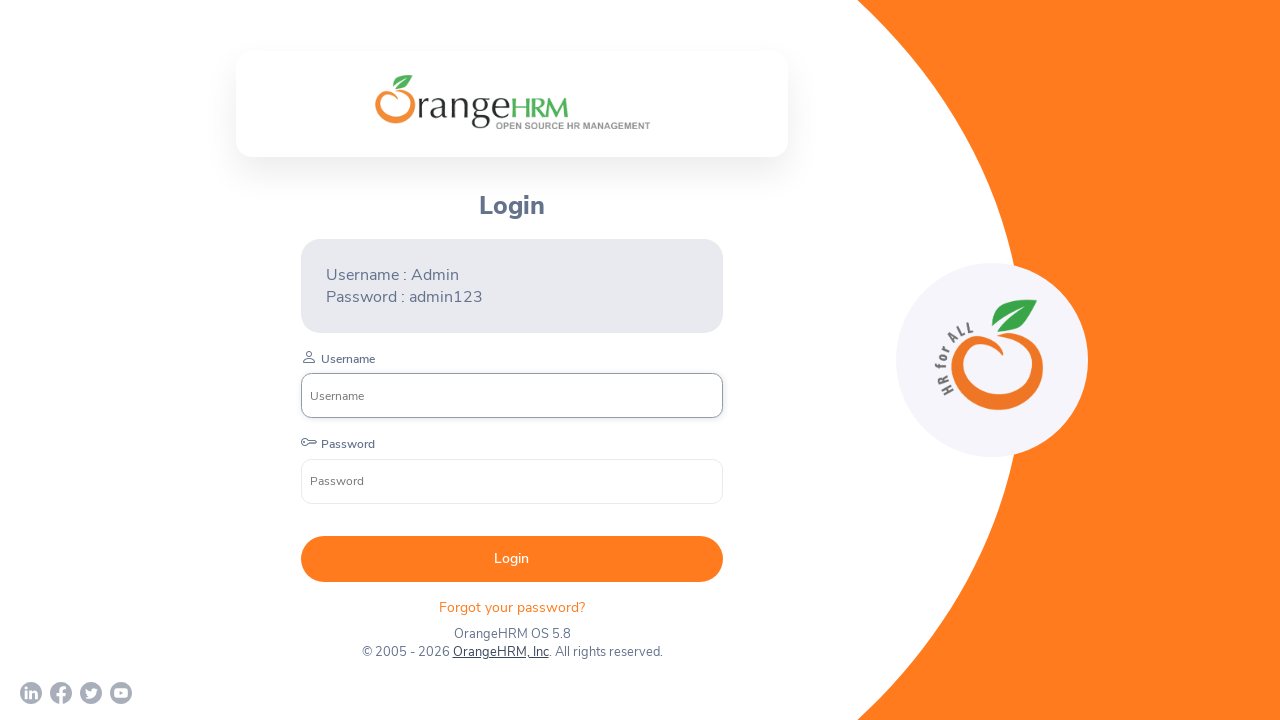

Verified URL contains 'demo'
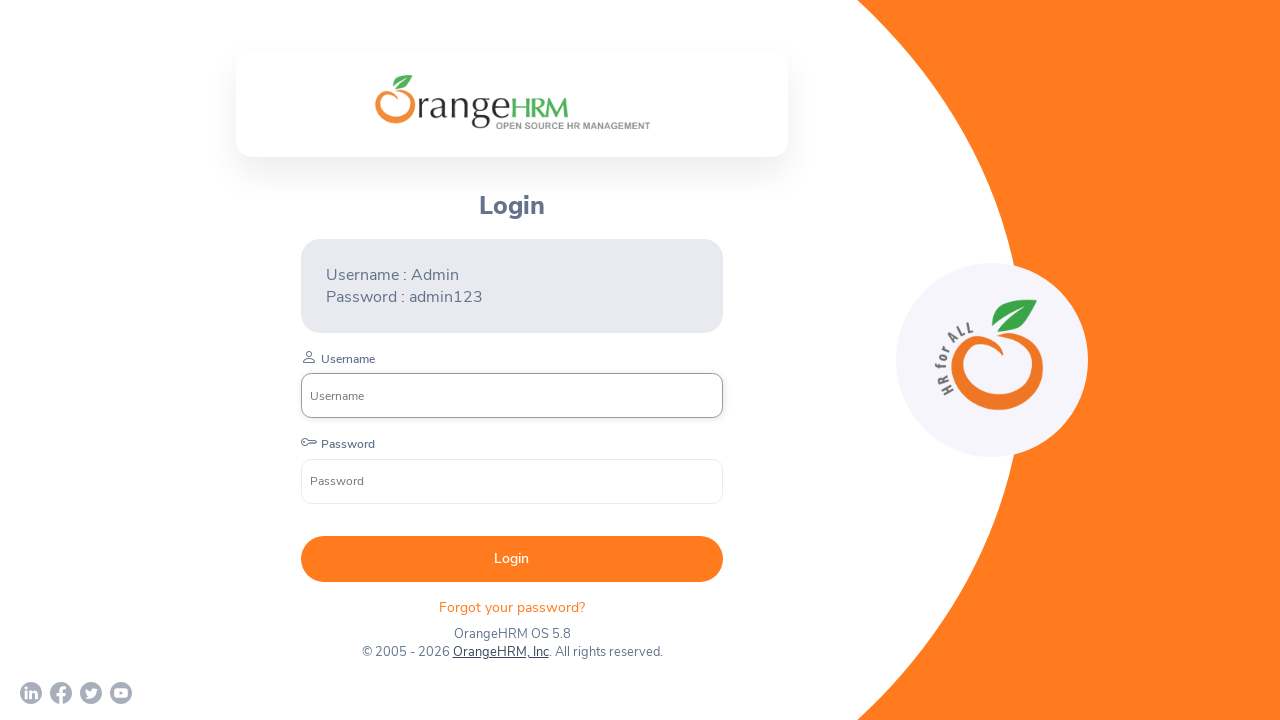

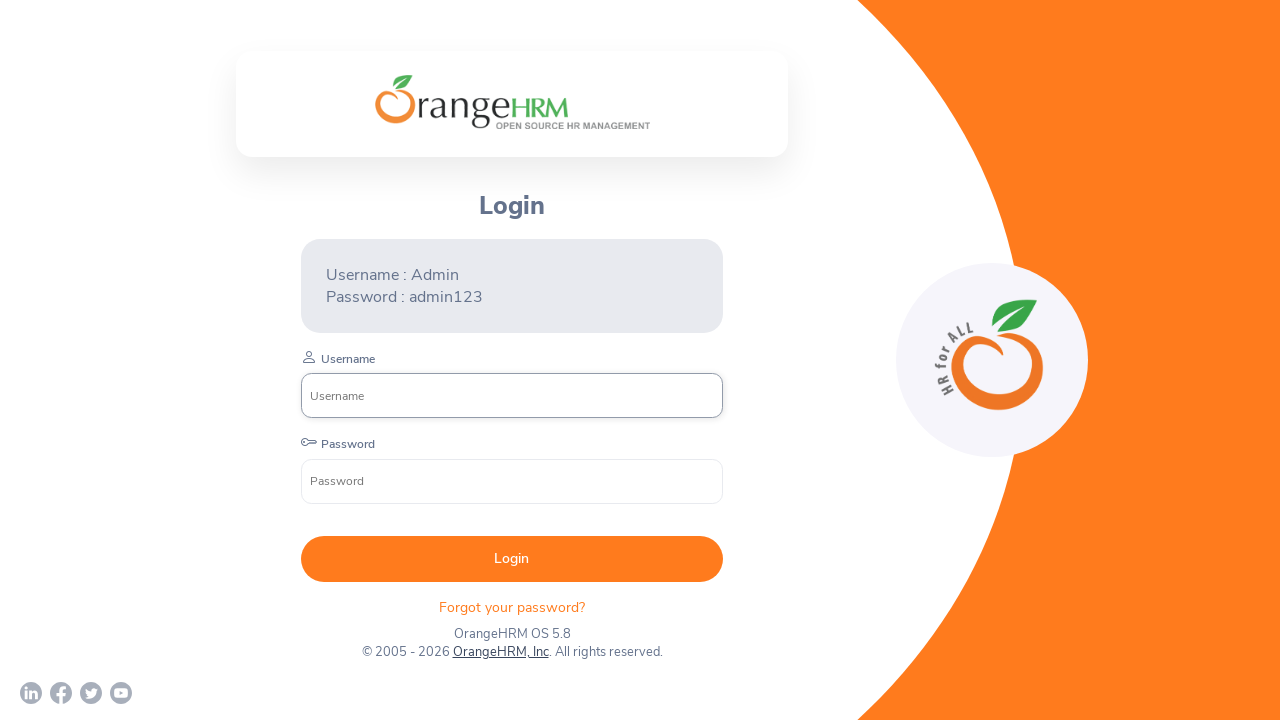